Tests the add/remove elements functionality by clicking the "Add Element" button and verifying that a "Delete" button appears on the page.

Starting URL: http://the-internet.herokuapp.com/add_remove_elements/

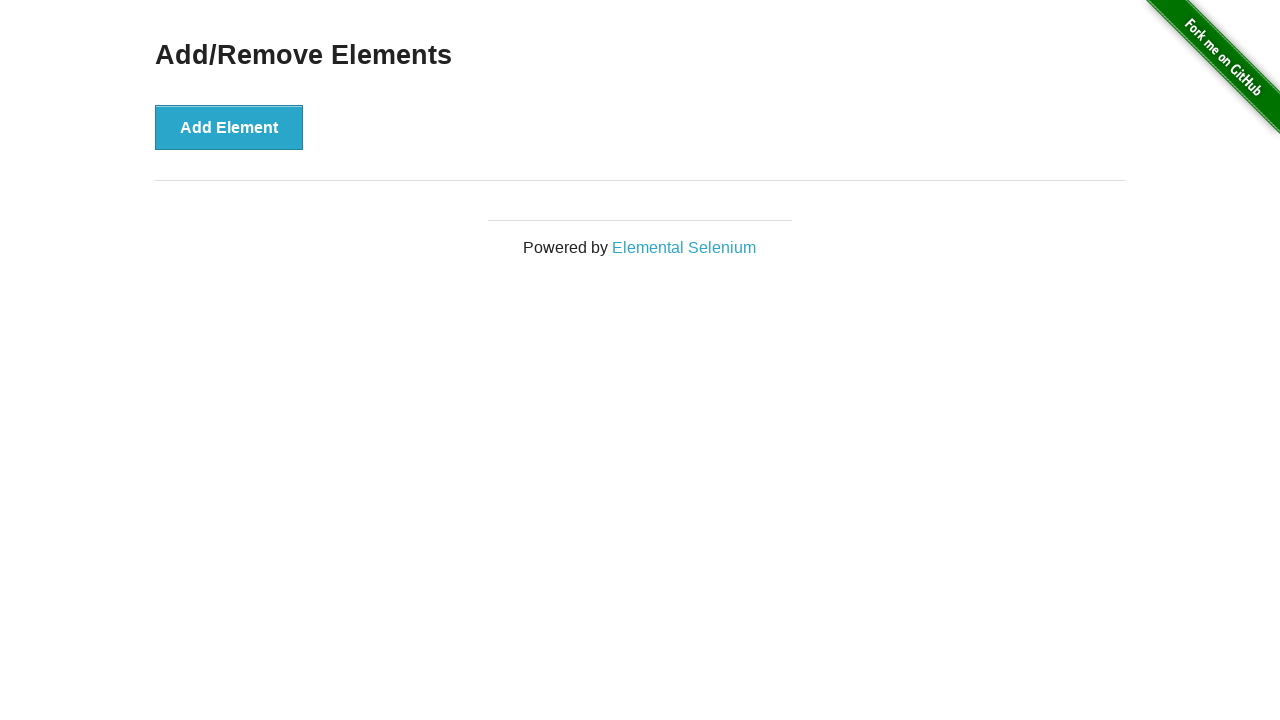

Clicked the 'Add Element' button at (229, 127) on [onclick='addElement()']
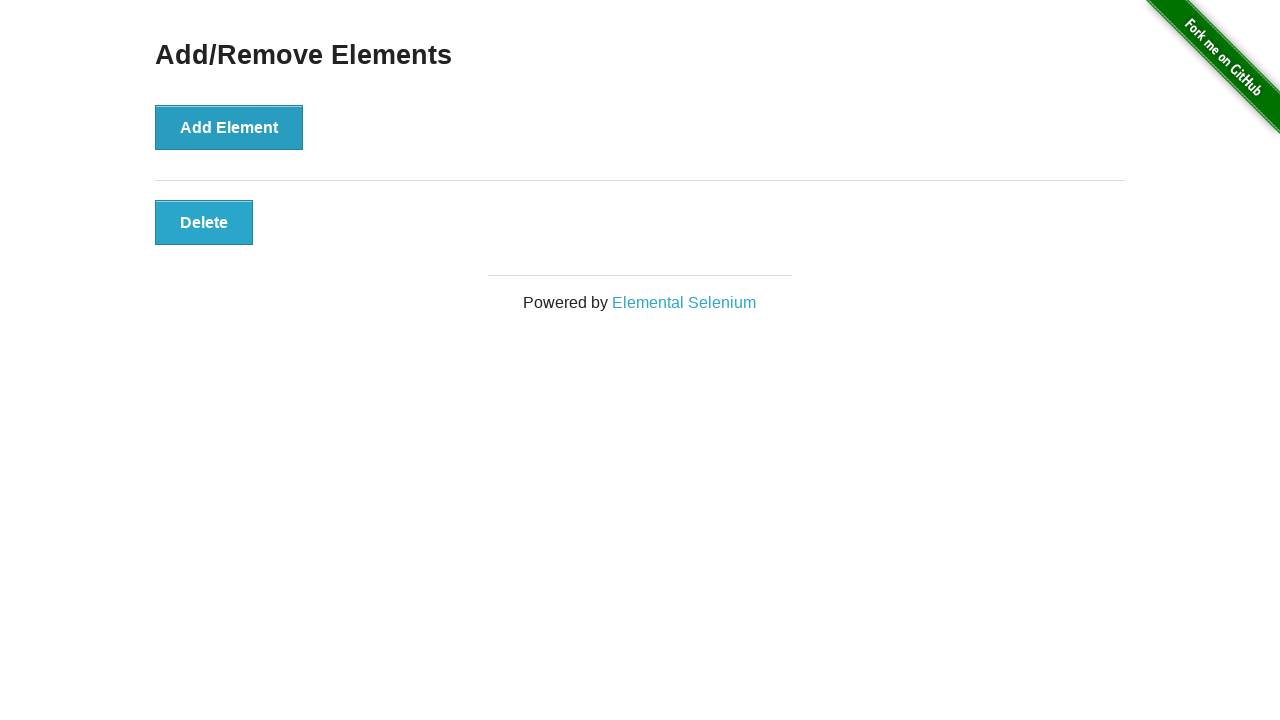

Delete button appeared on the page
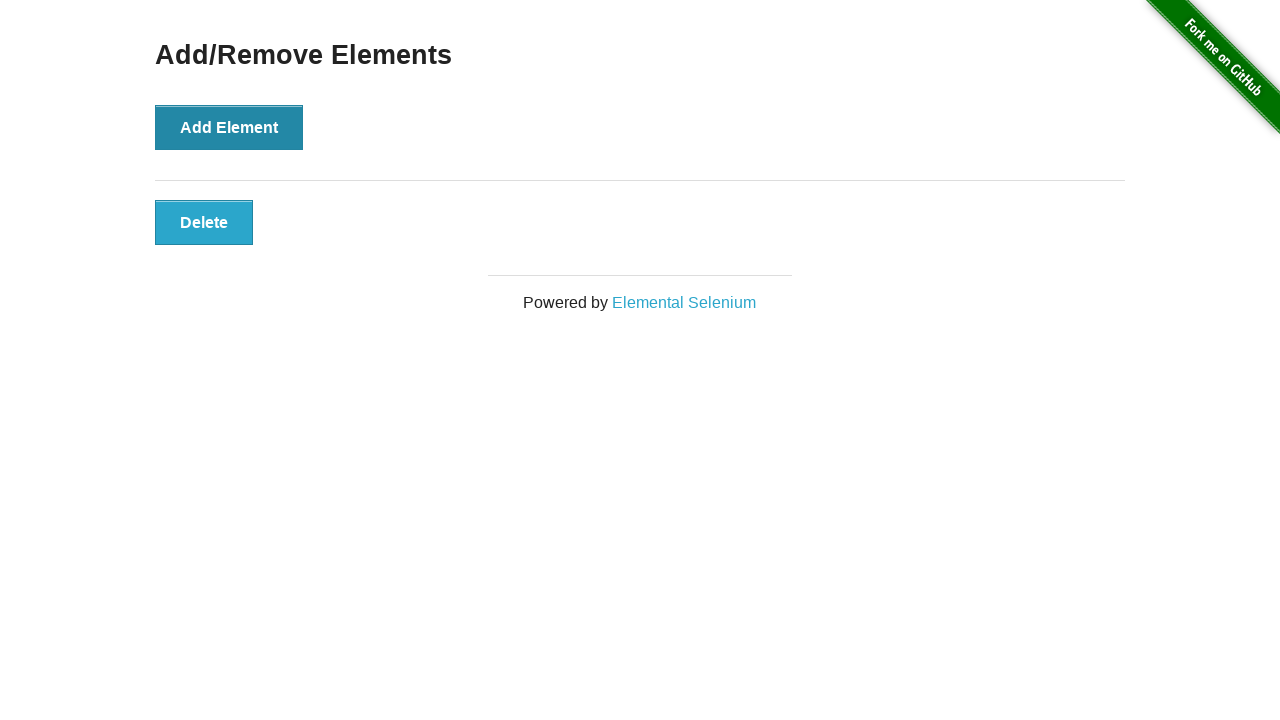

Verified that the Delete button is visible
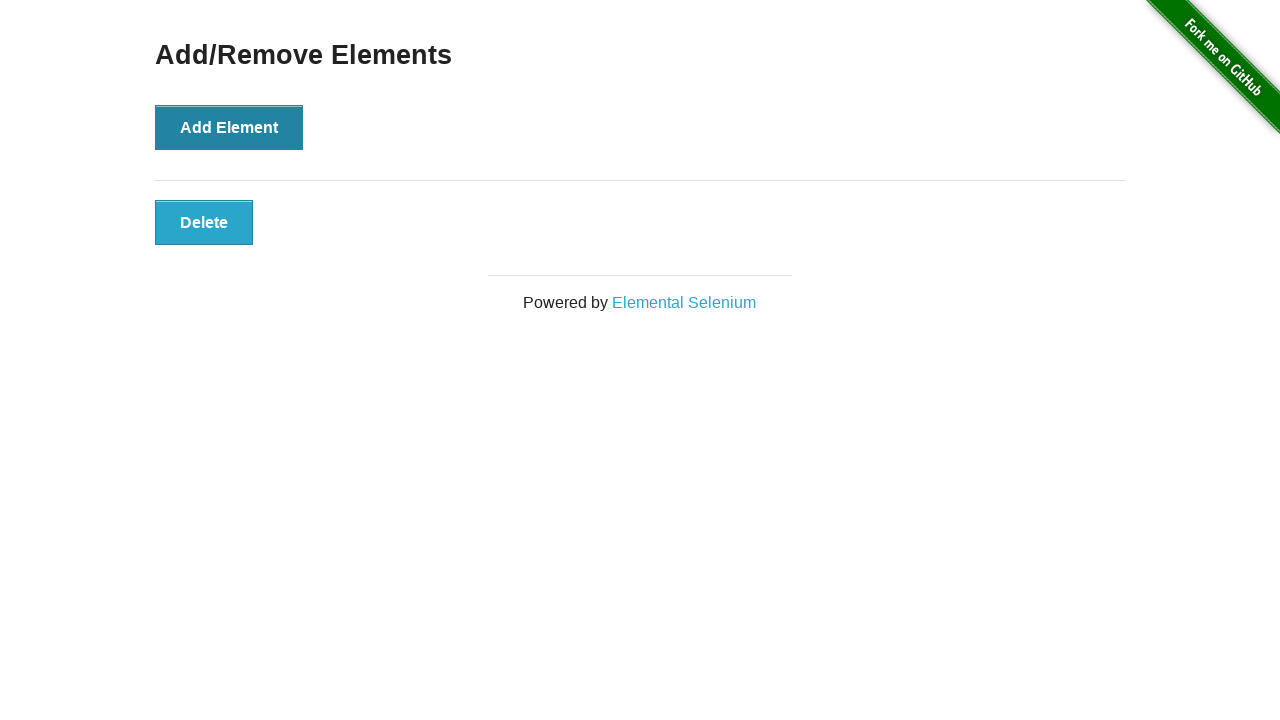

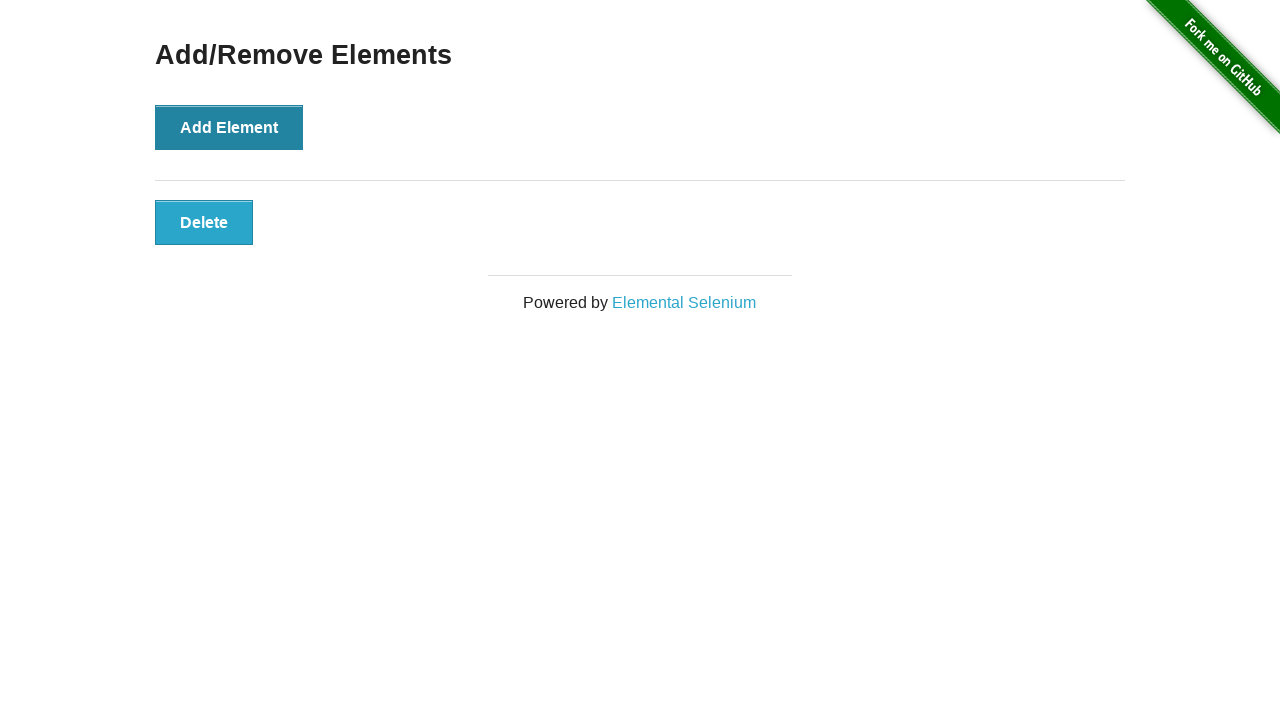